Navigates to a YouTube channel's videos page, scrolls down to load more videos, and verifies that video elements are present on the page

Starting URL: https://youtube.com/@GoogleDevelopers/videos

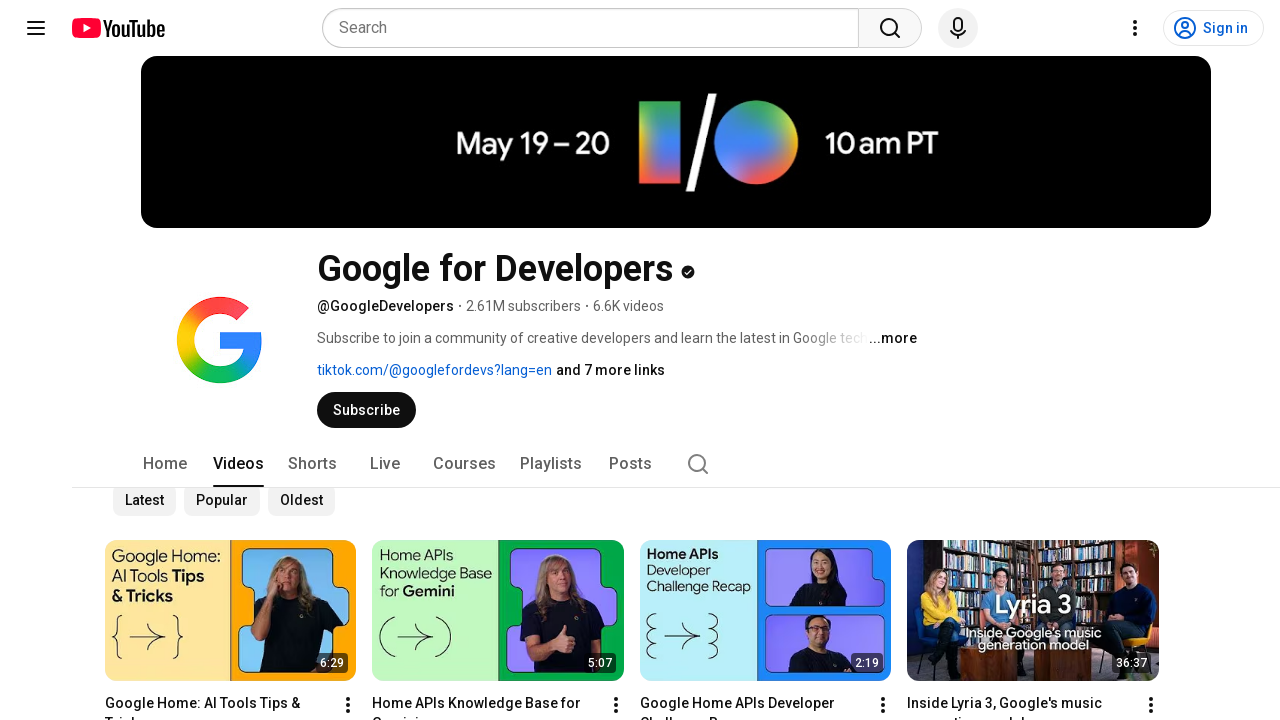

Waited 3 seconds for YouTube channel page to load
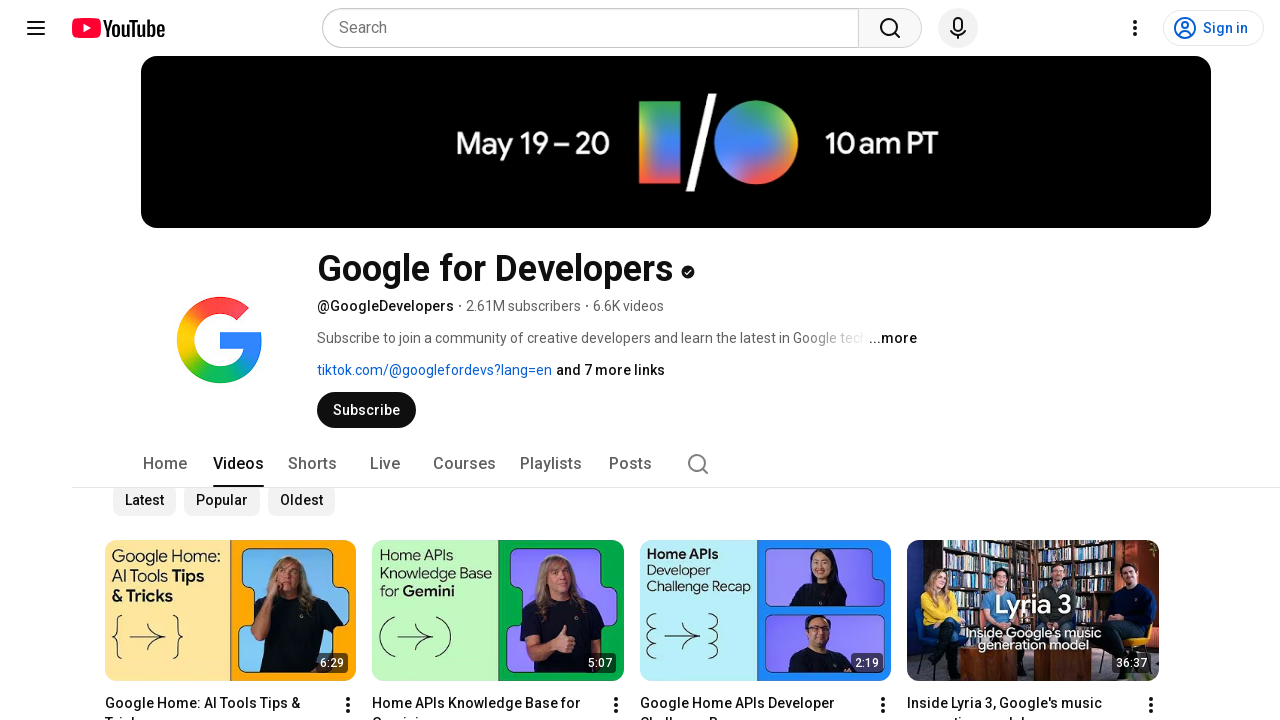

Waited 2 seconds before scroll iteration 1
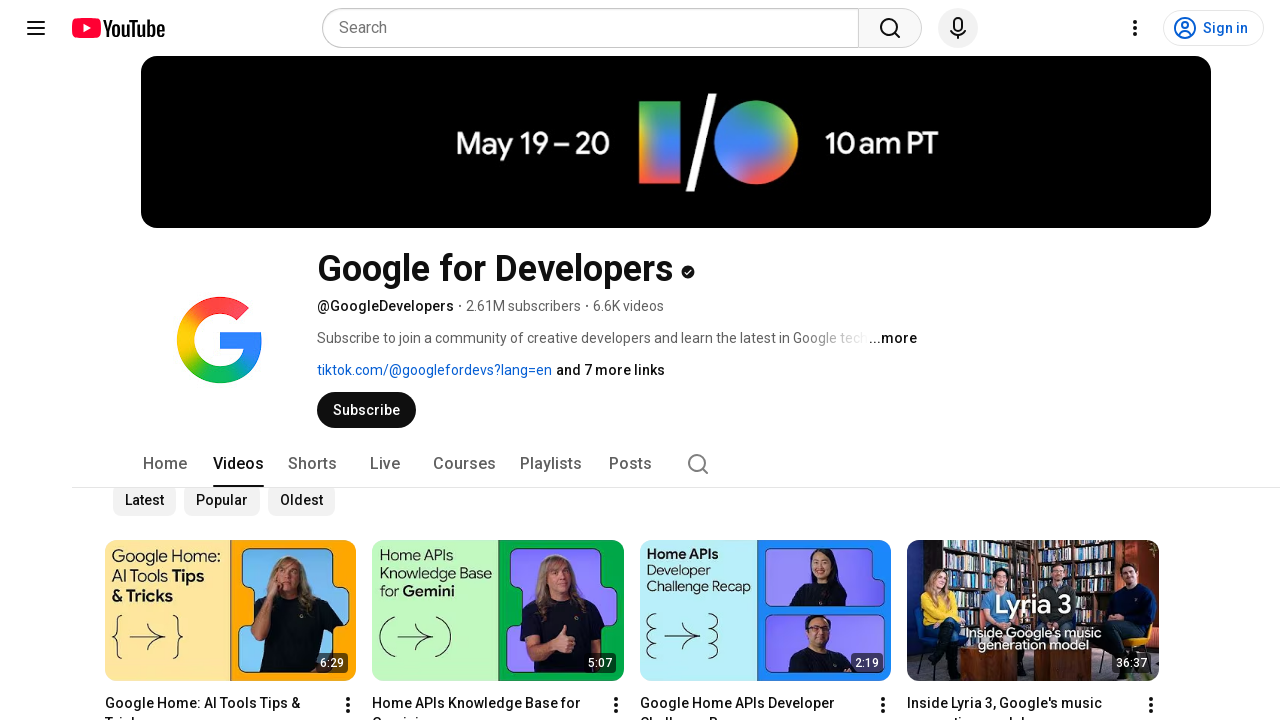

Scrolled down to load more videos (iteration 1)
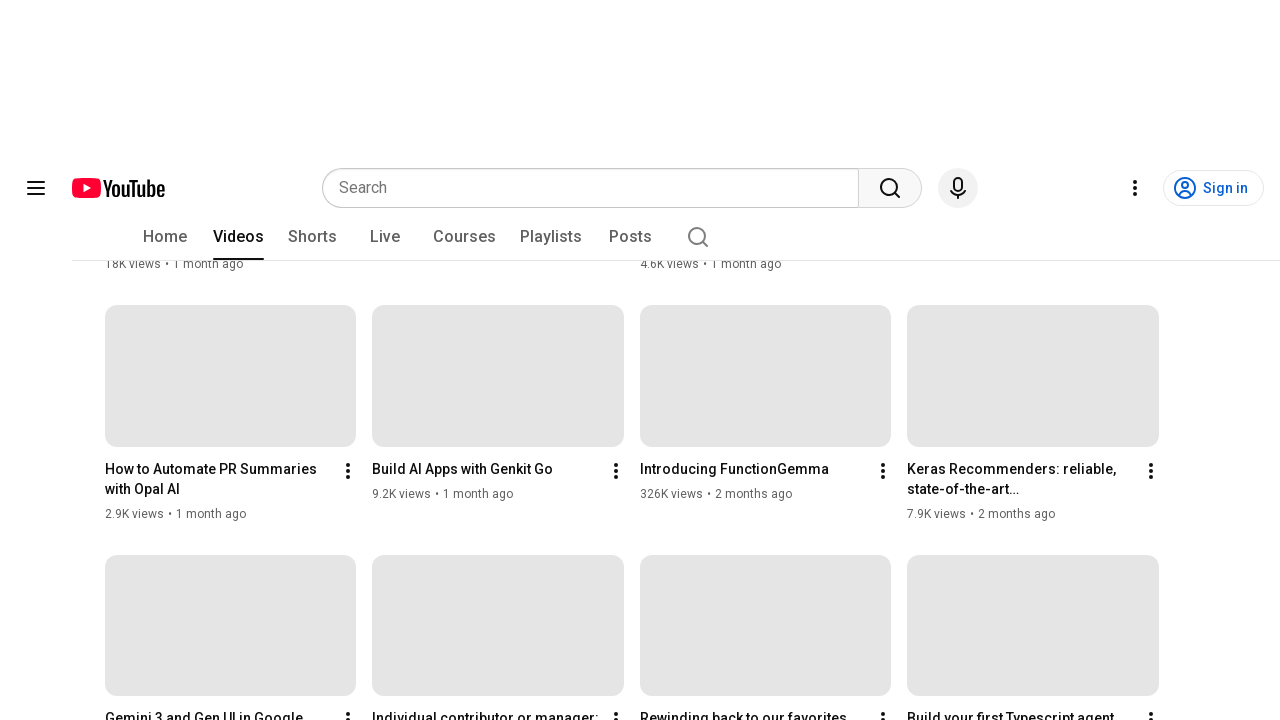

Waited 2 seconds before scroll iteration 2
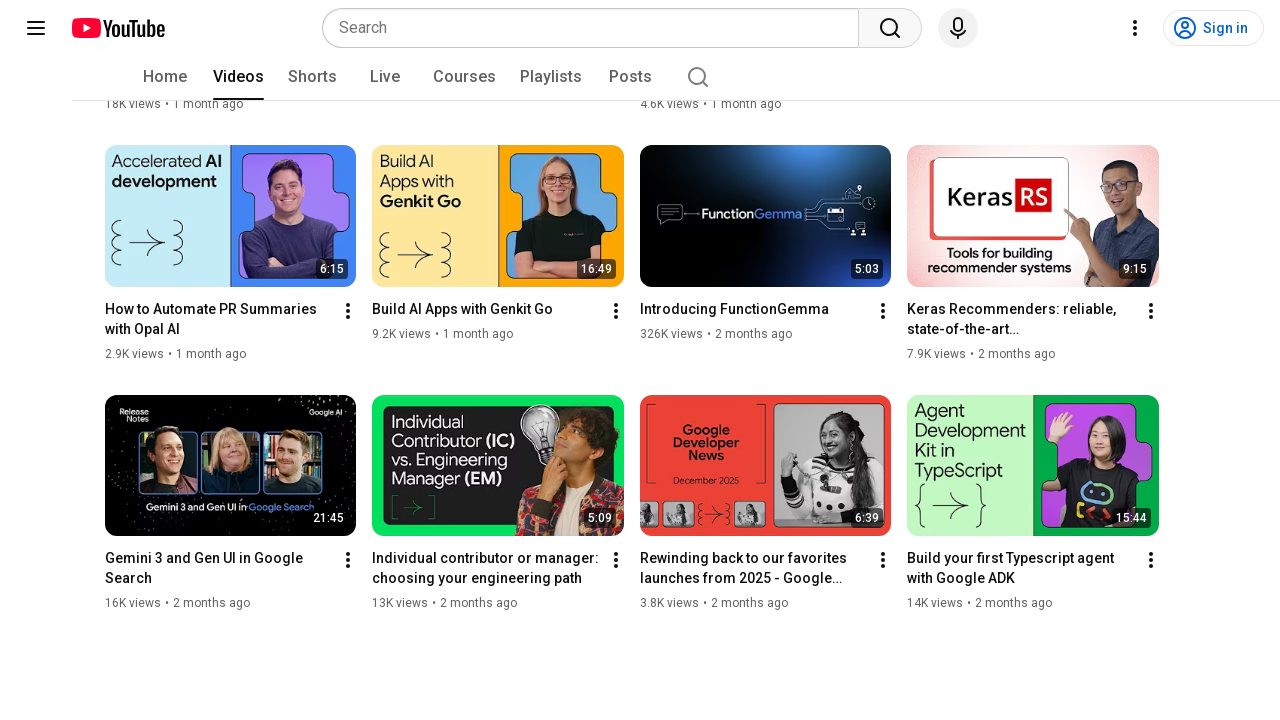

Scrolled down to load more videos (iteration 2)
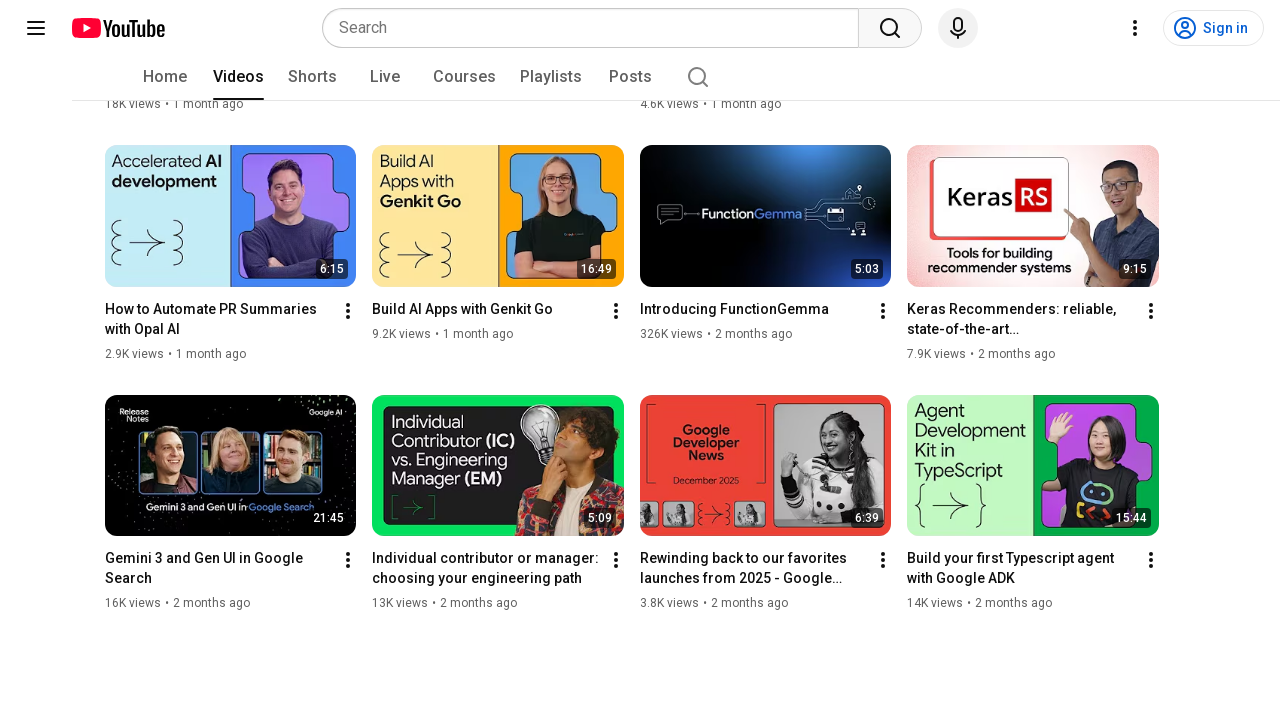

Waited 2 seconds before scroll iteration 3
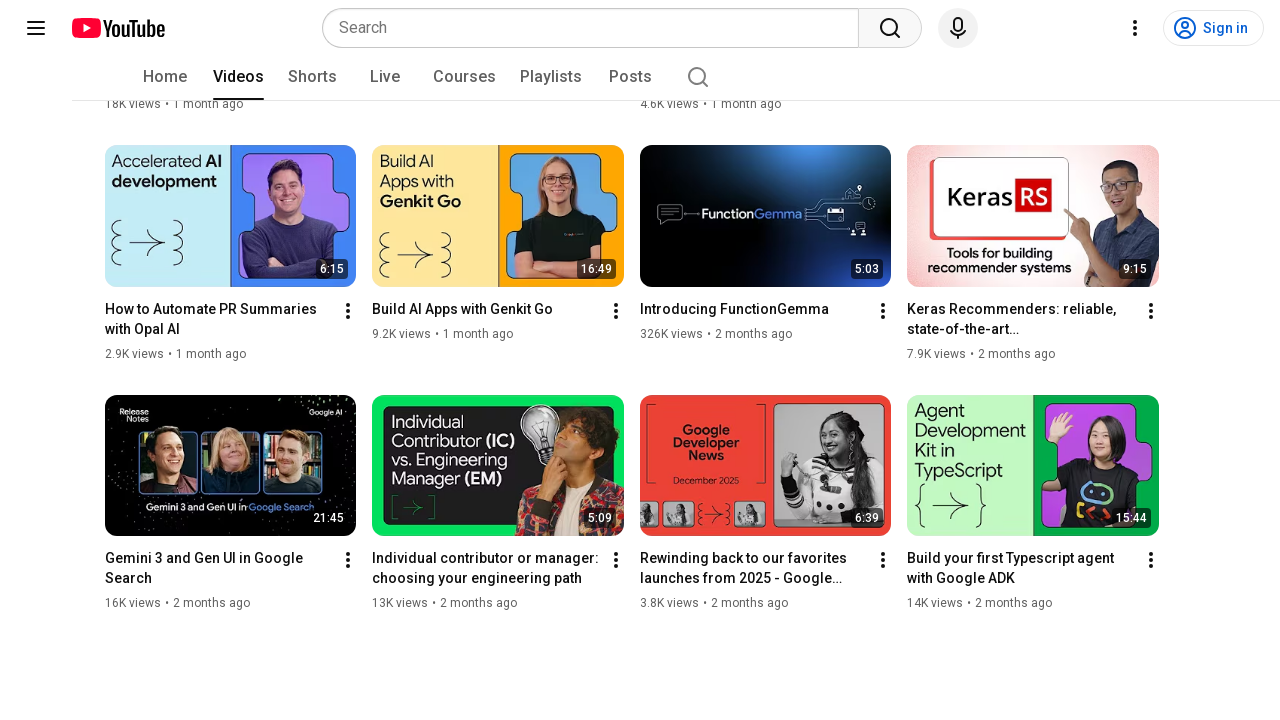

Scrolled down to load more videos (iteration 3)
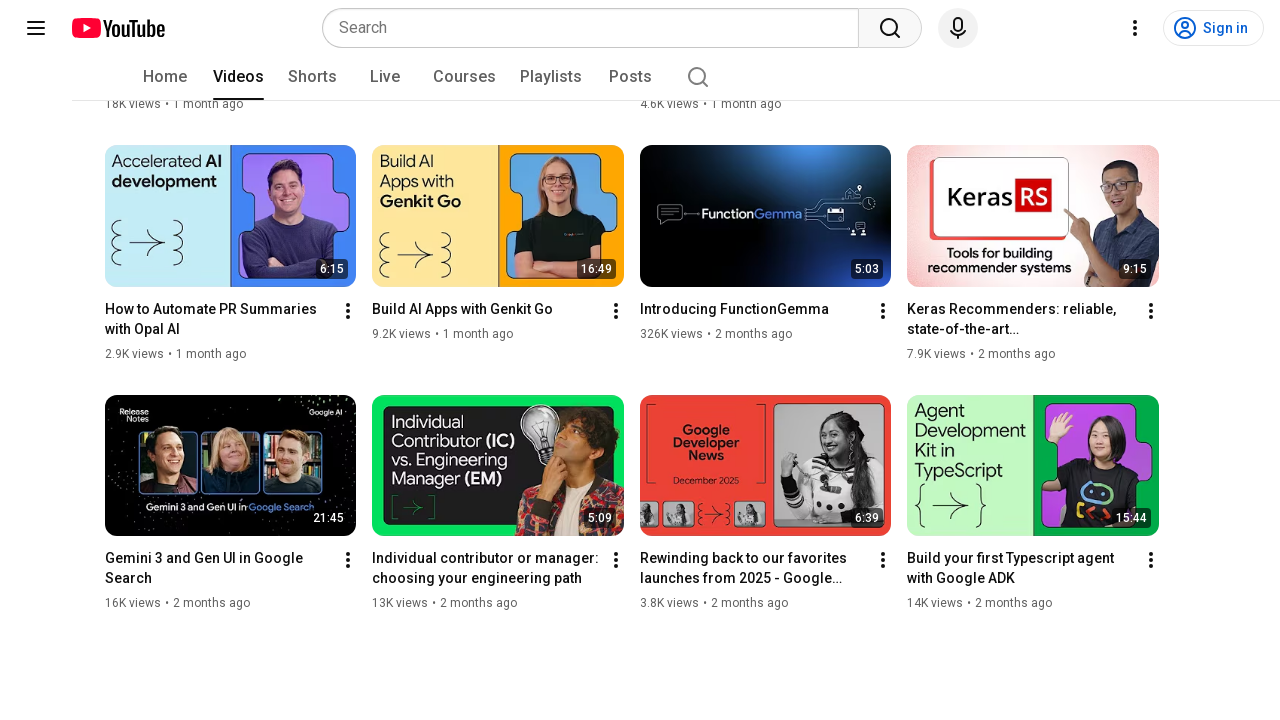

Verified that video content container is present
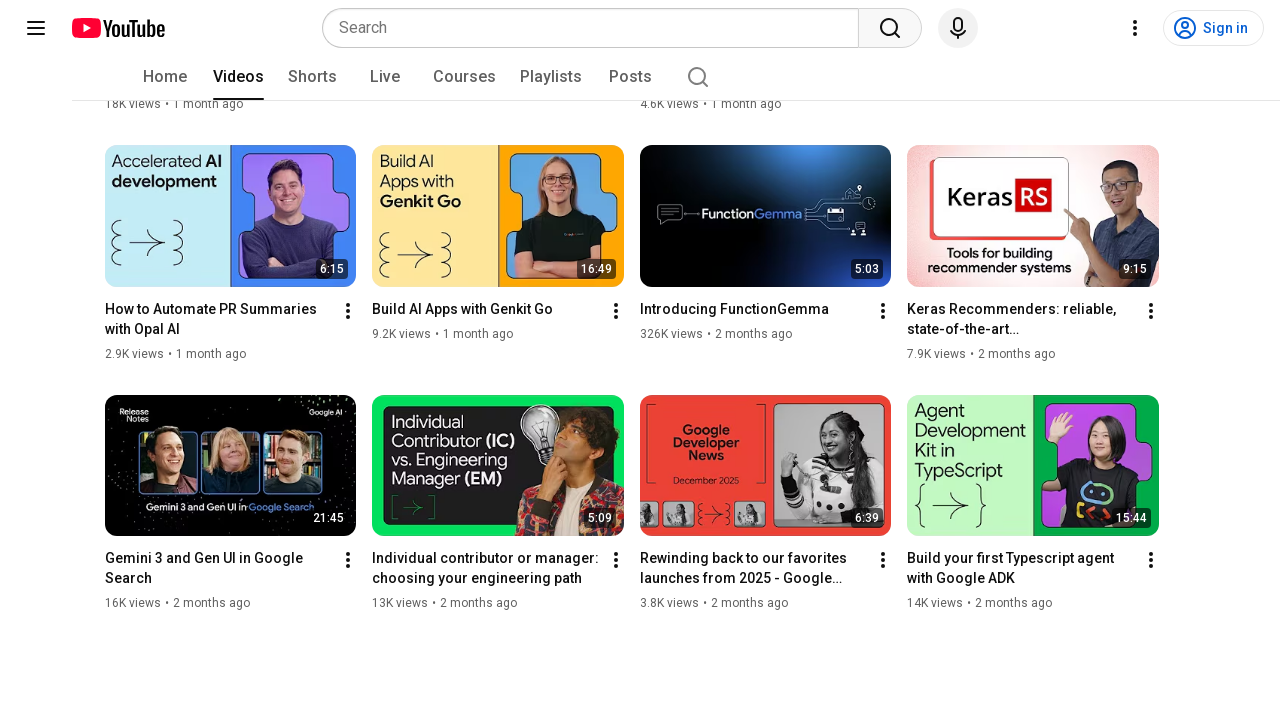

Verified that video title links are present
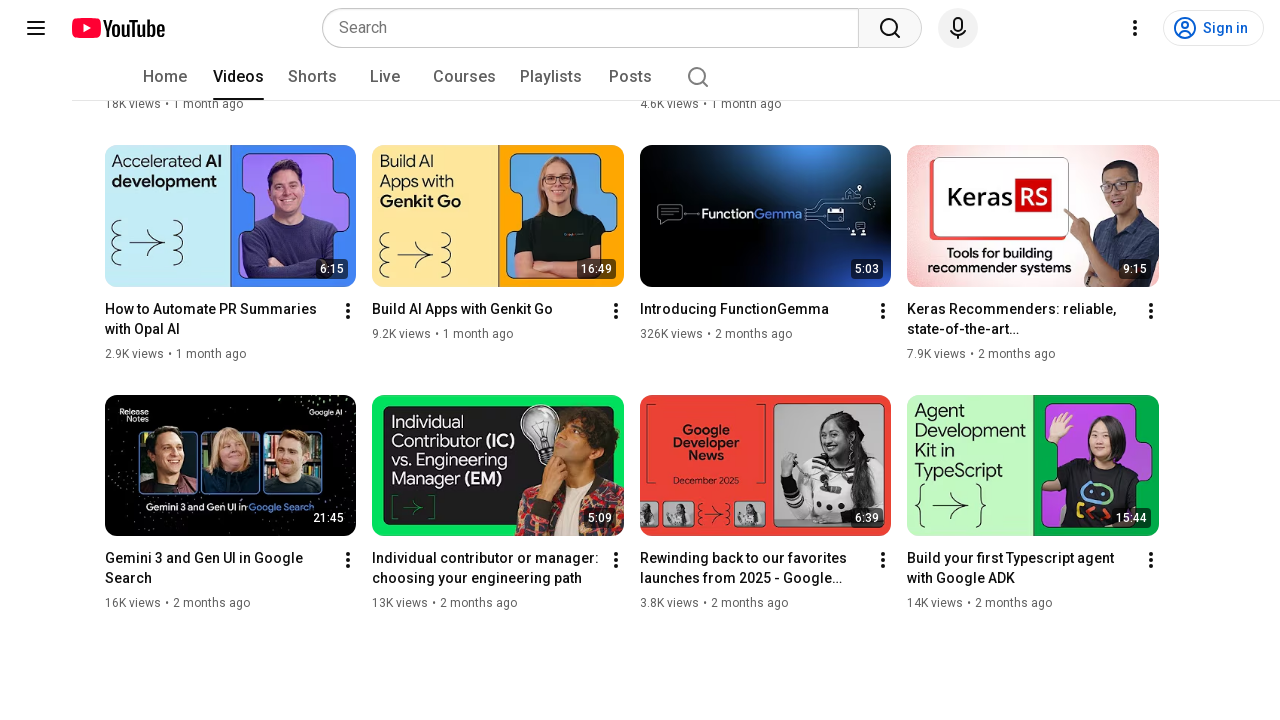

Verified that video metadata is present
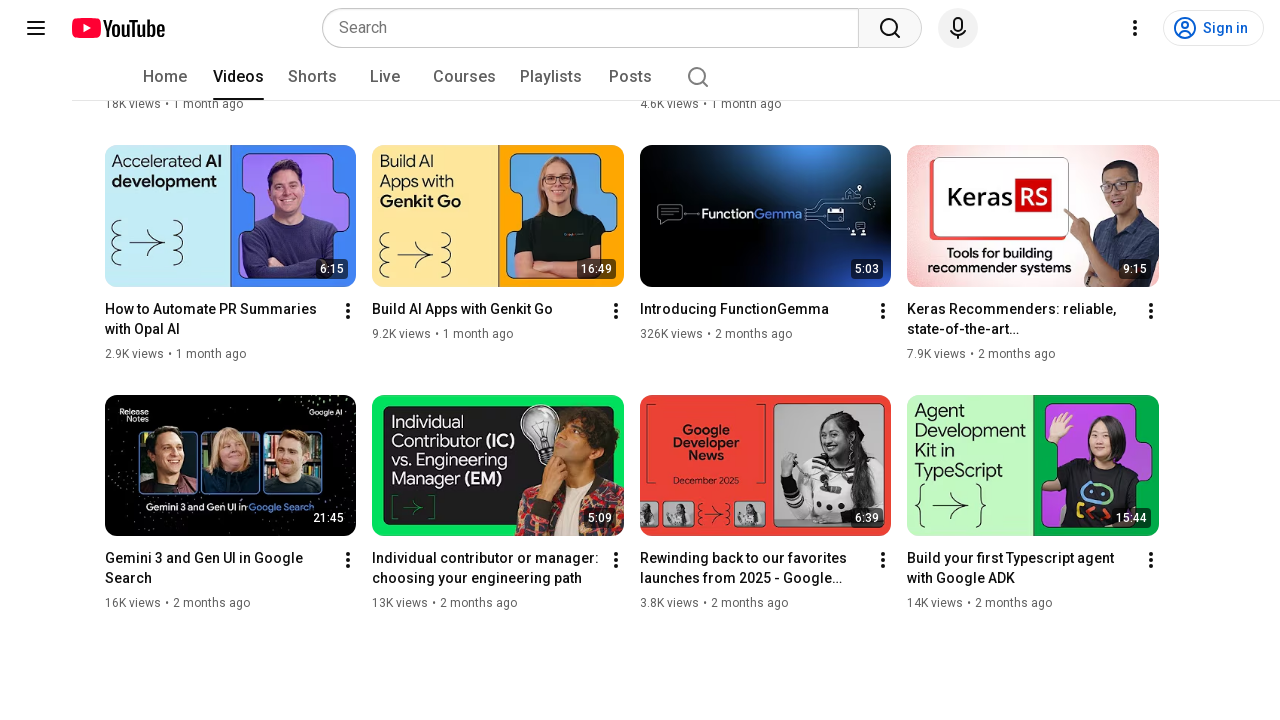

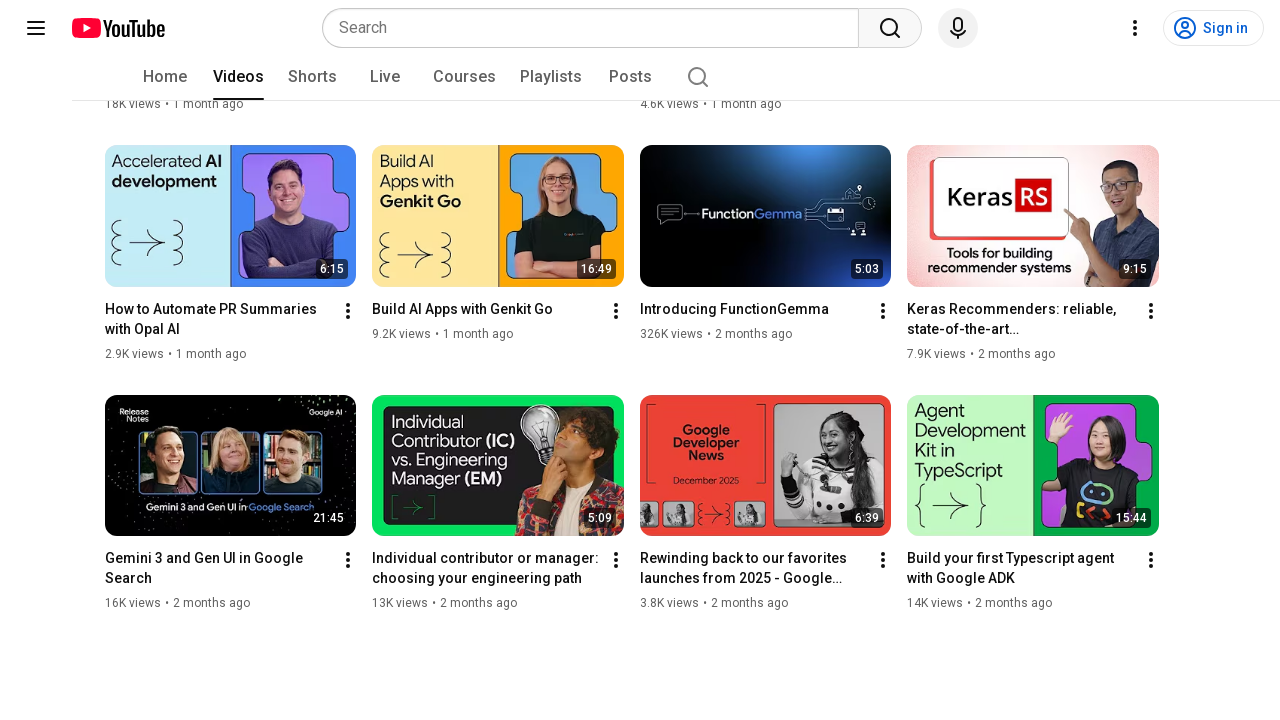